Tests infinite scroll functionality by scrolling down the page multiple times to trigger lazy loading of additional content, then verifies that images have loaded in the masonry grid.

Starting URL: https://infinite-scroll.com/demo/masonry/

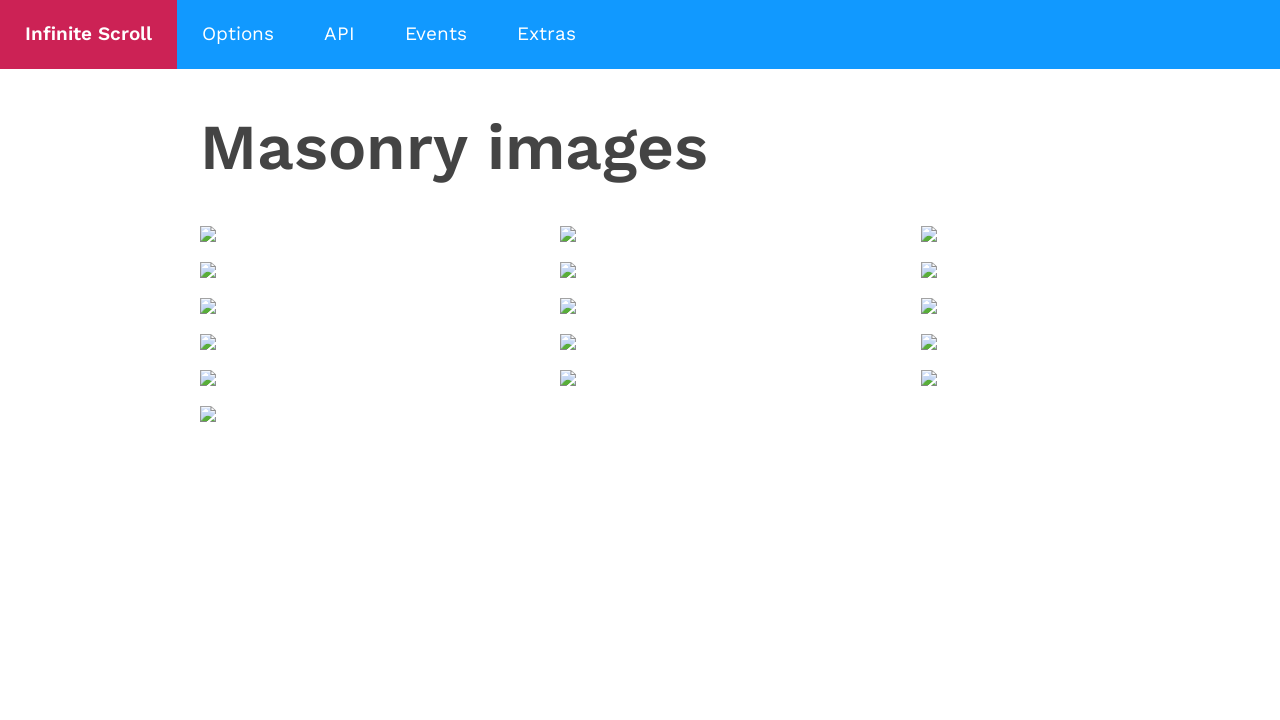

Waited for initial masonry grid images to load
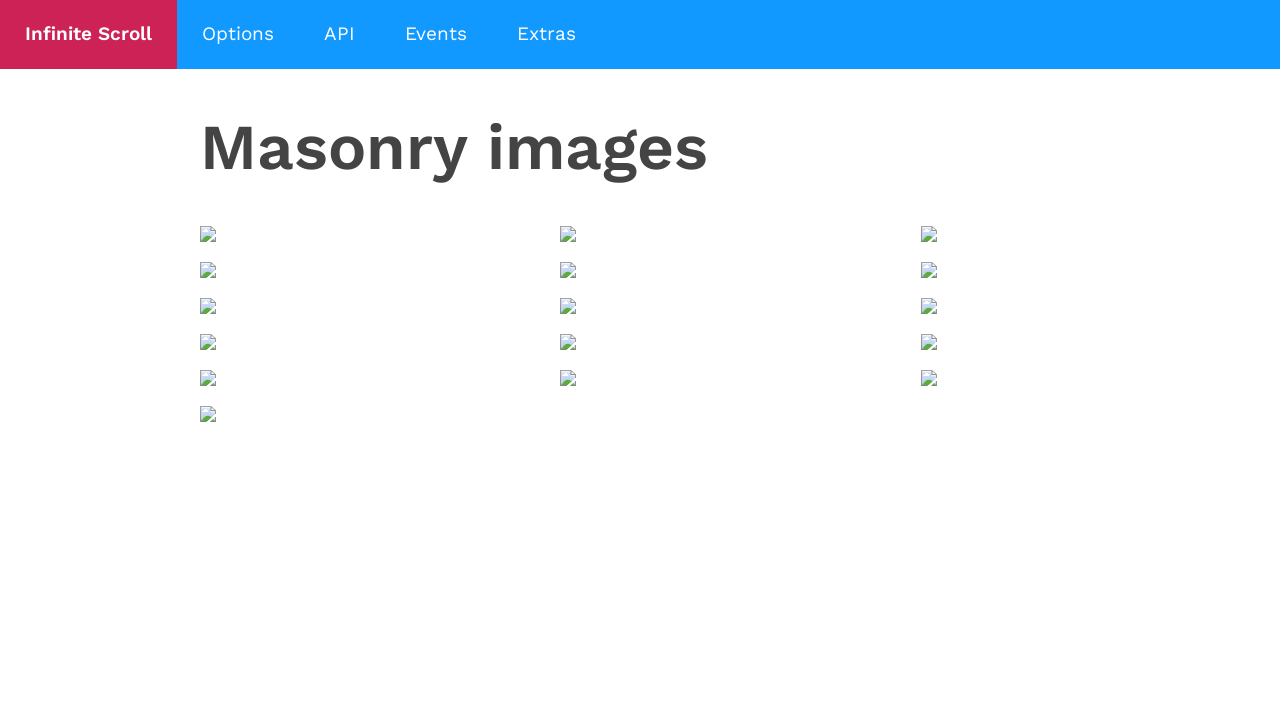

Retrieved initial page scroll height
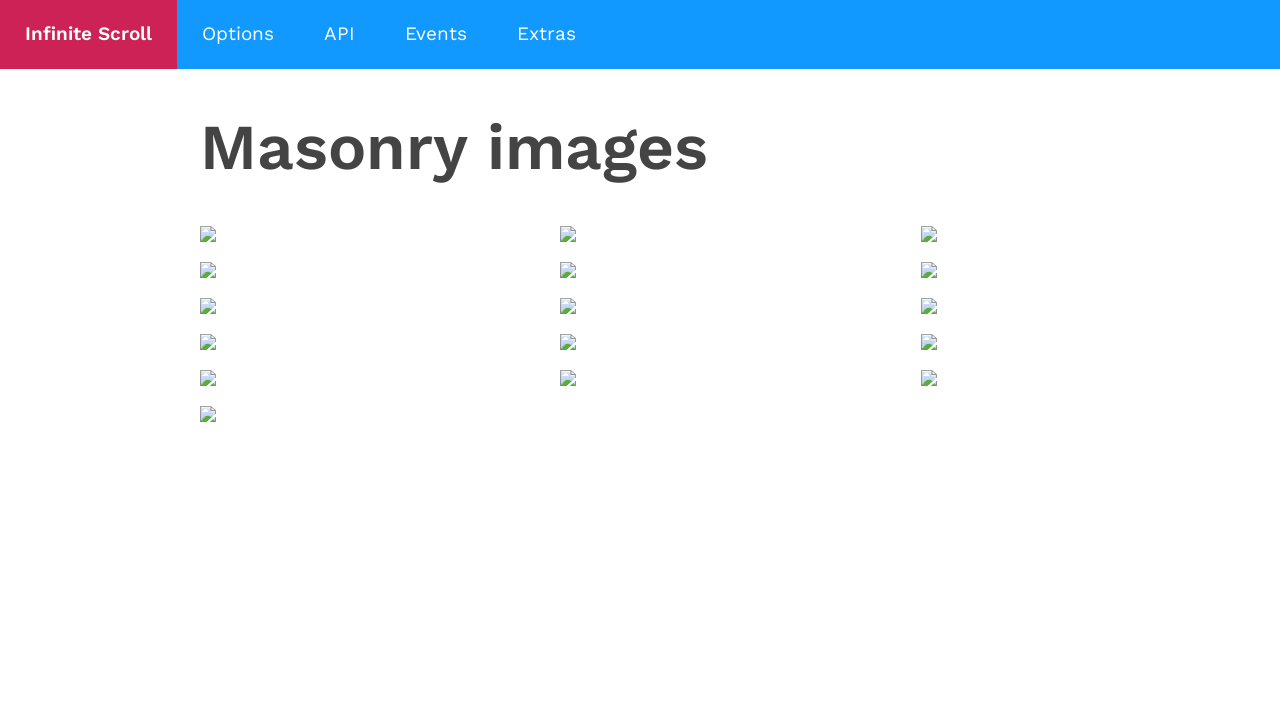

Scrolled down to bottom of page (iteration 1)
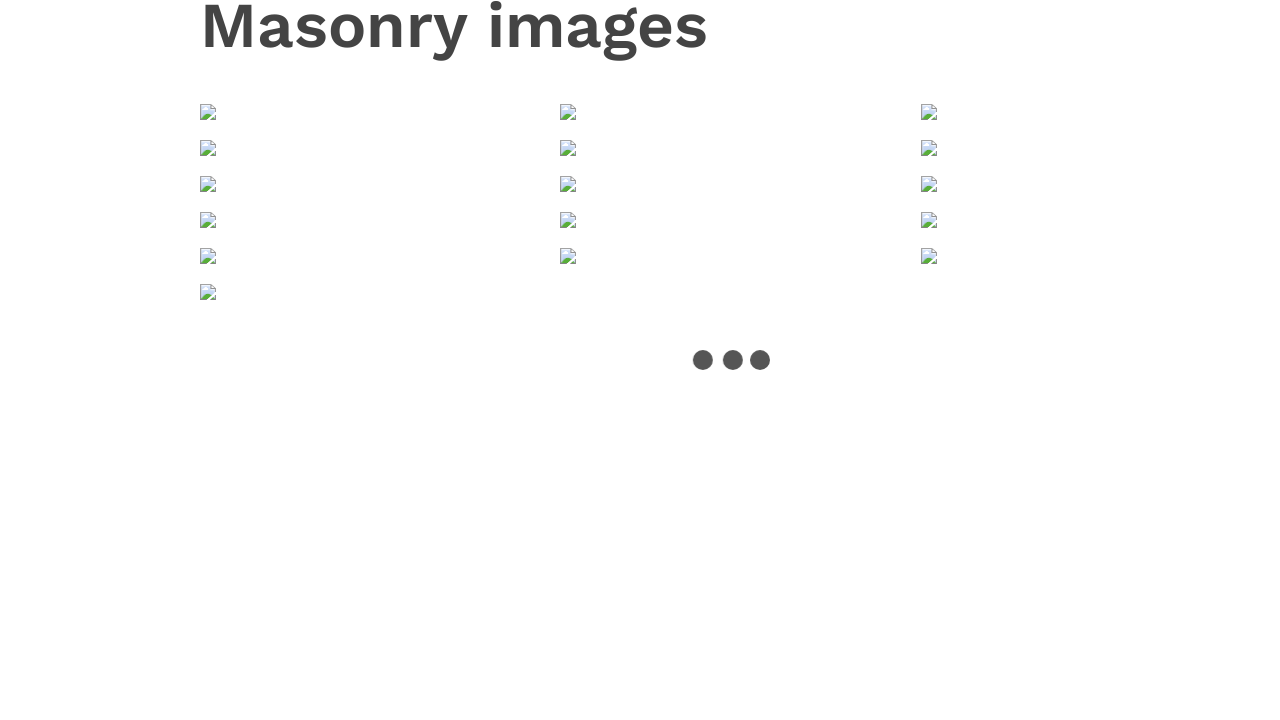

Waited 2 seconds for lazy-loaded content to appear
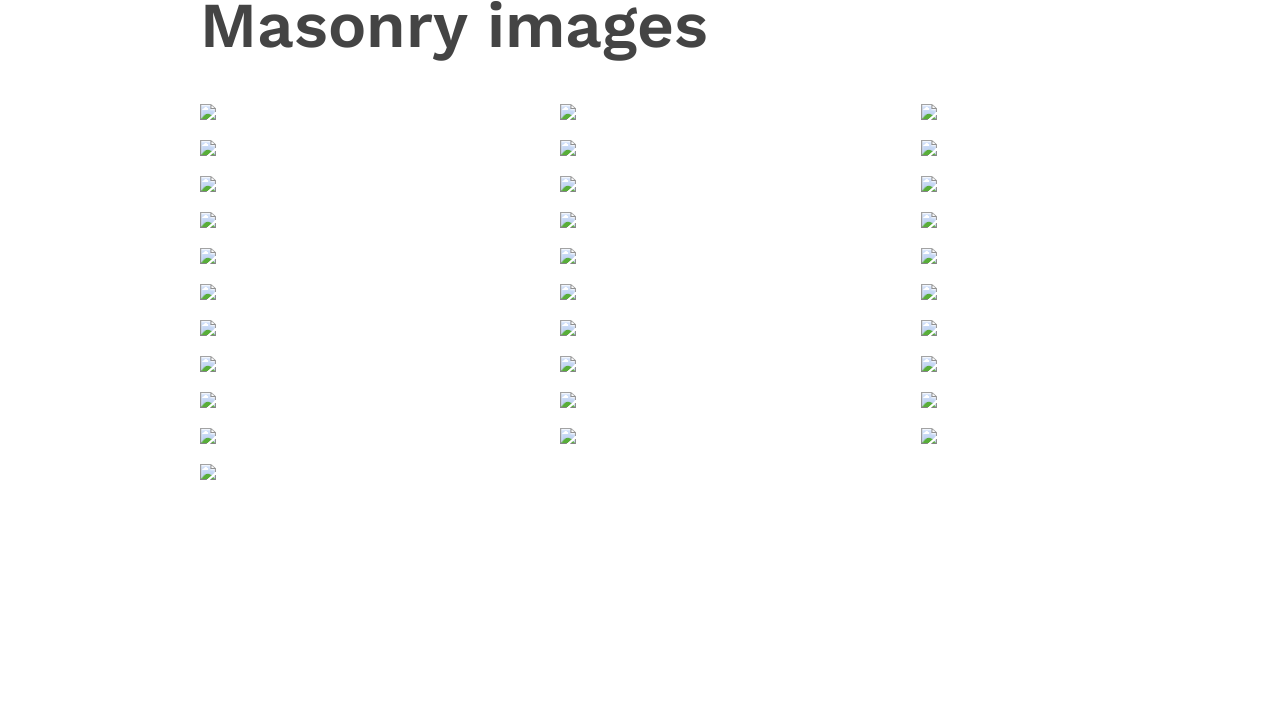

Retrieved updated page scroll height after loading
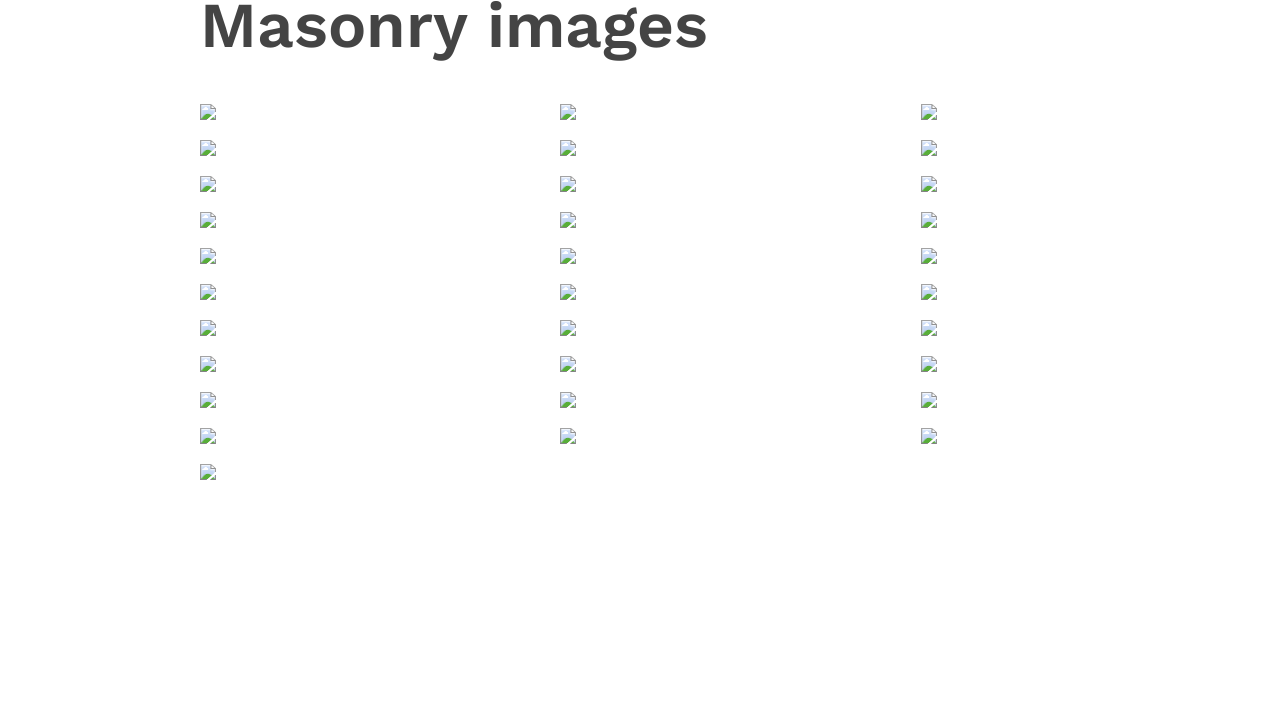

Scrolled down to bottom of page (iteration 2)
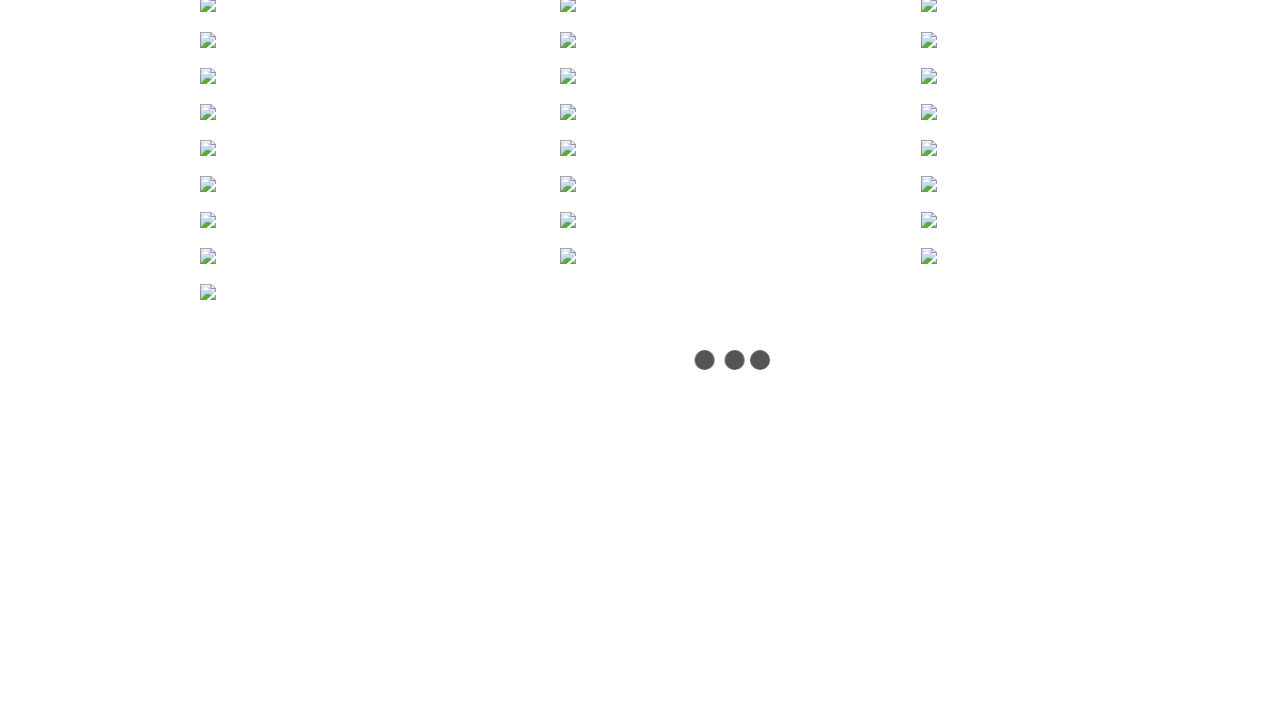

Waited 2 seconds for lazy-loaded content to appear
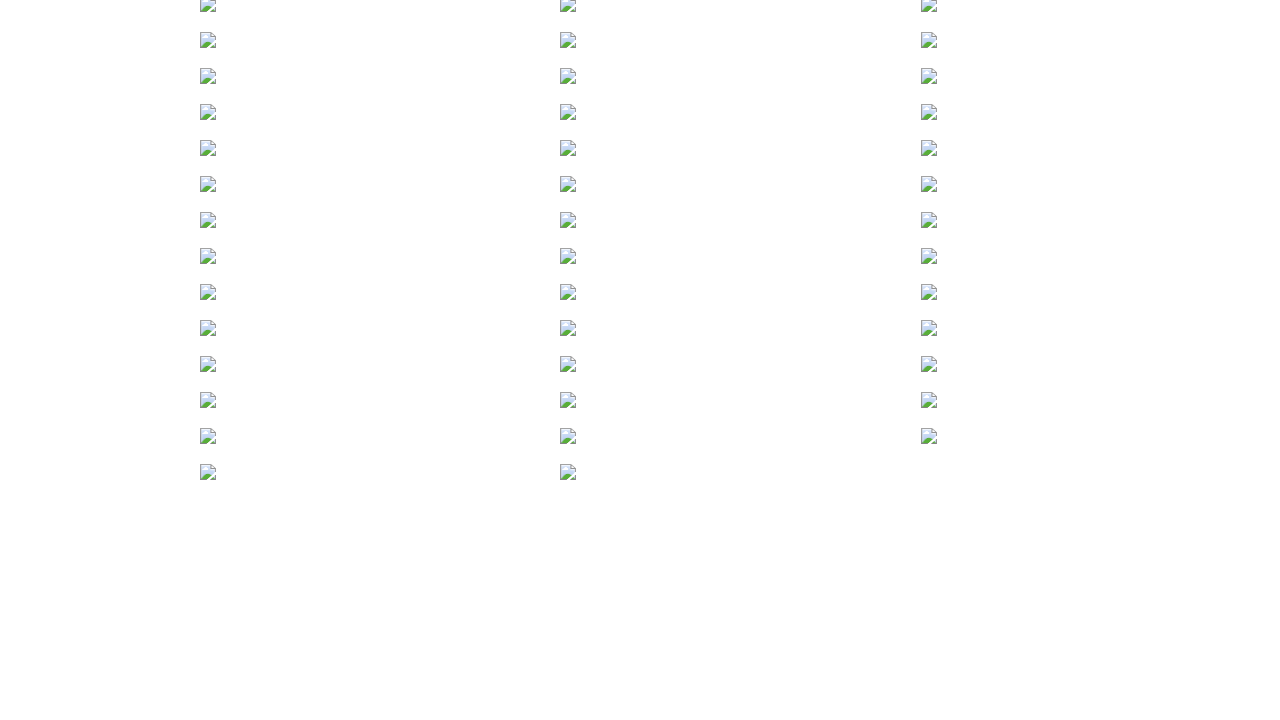

Retrieved updated page scroll height after loading
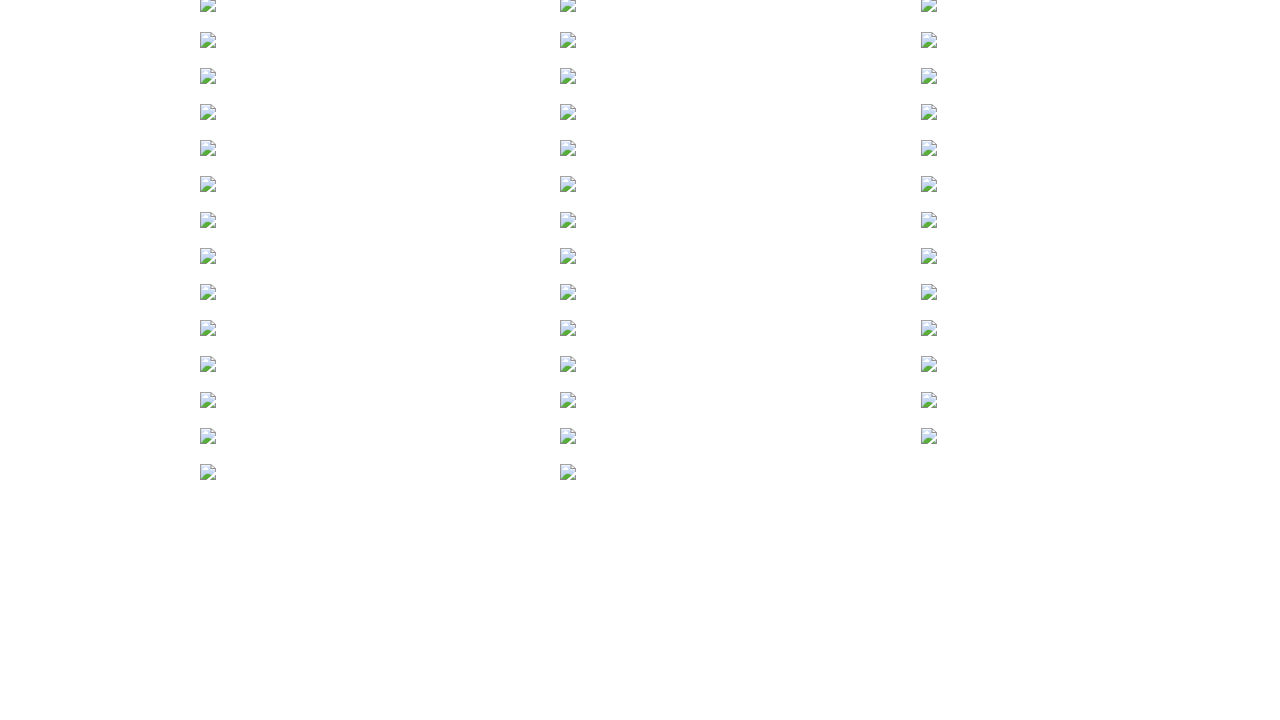

Verified masonry grid images are present after infinite scroll
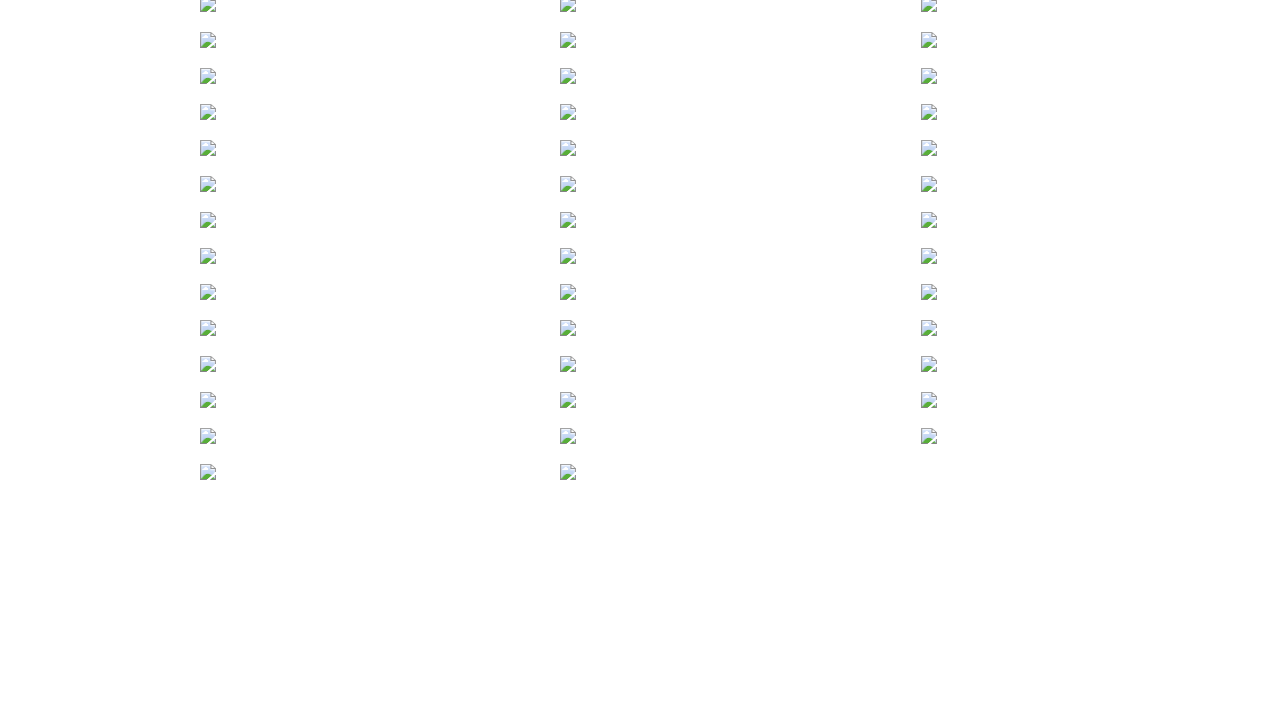

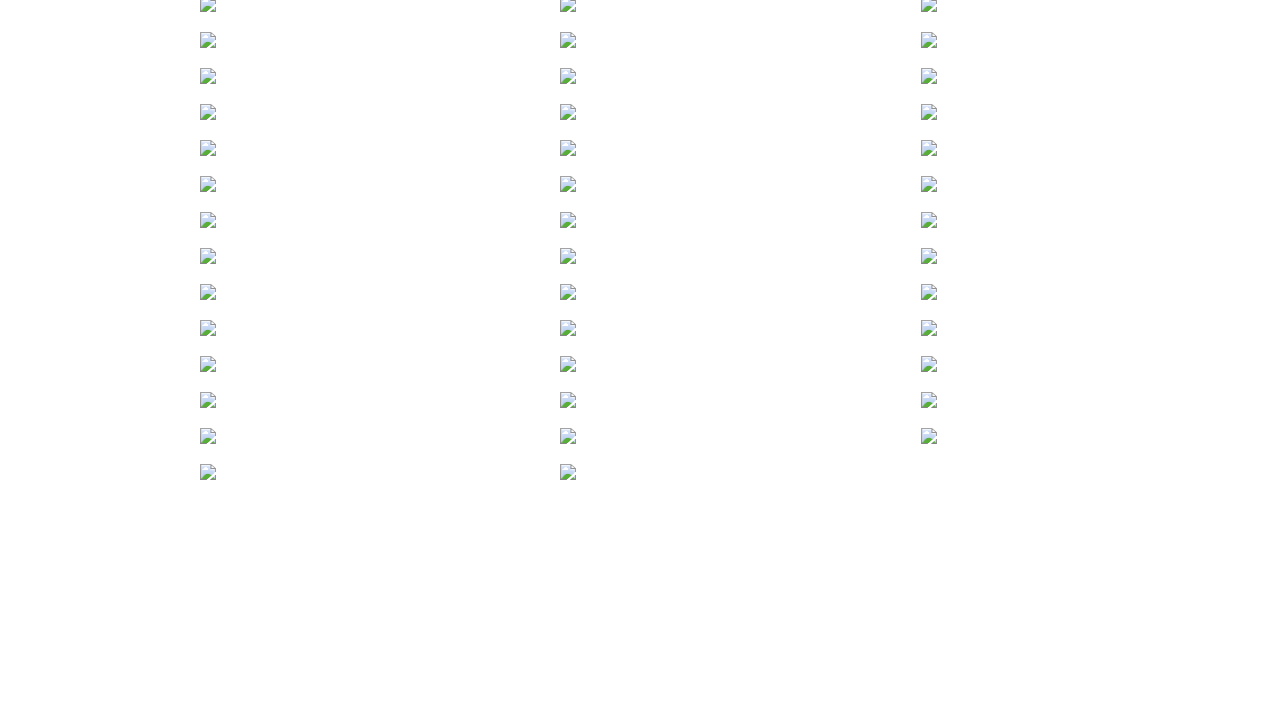